Navigates to the login page and clicks on a link containing the text "Selenium" (which links to Elemental Selenium)

Starting URL: https://the-internet.herokuapp.com/login

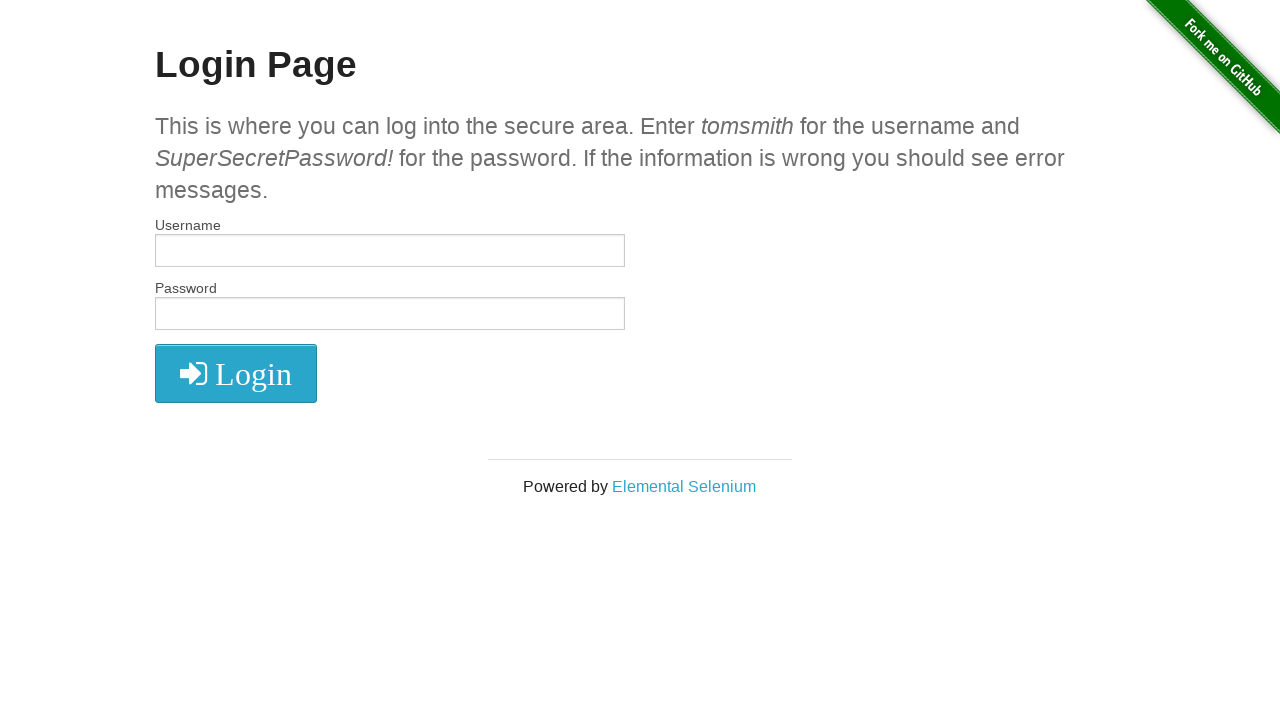

Navigated to login page
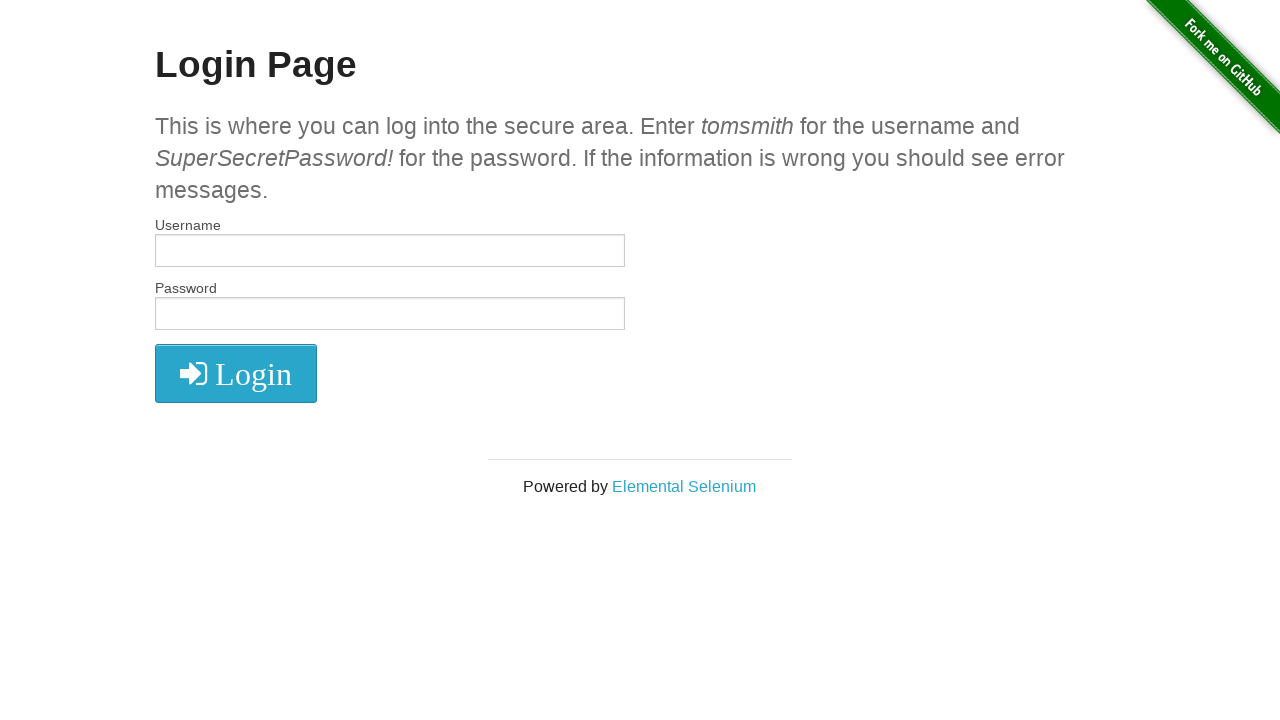

Clicked on link containing 'Selenium' text (Elemental Selenium) at (684, 486) on a:has-text('Selenium')
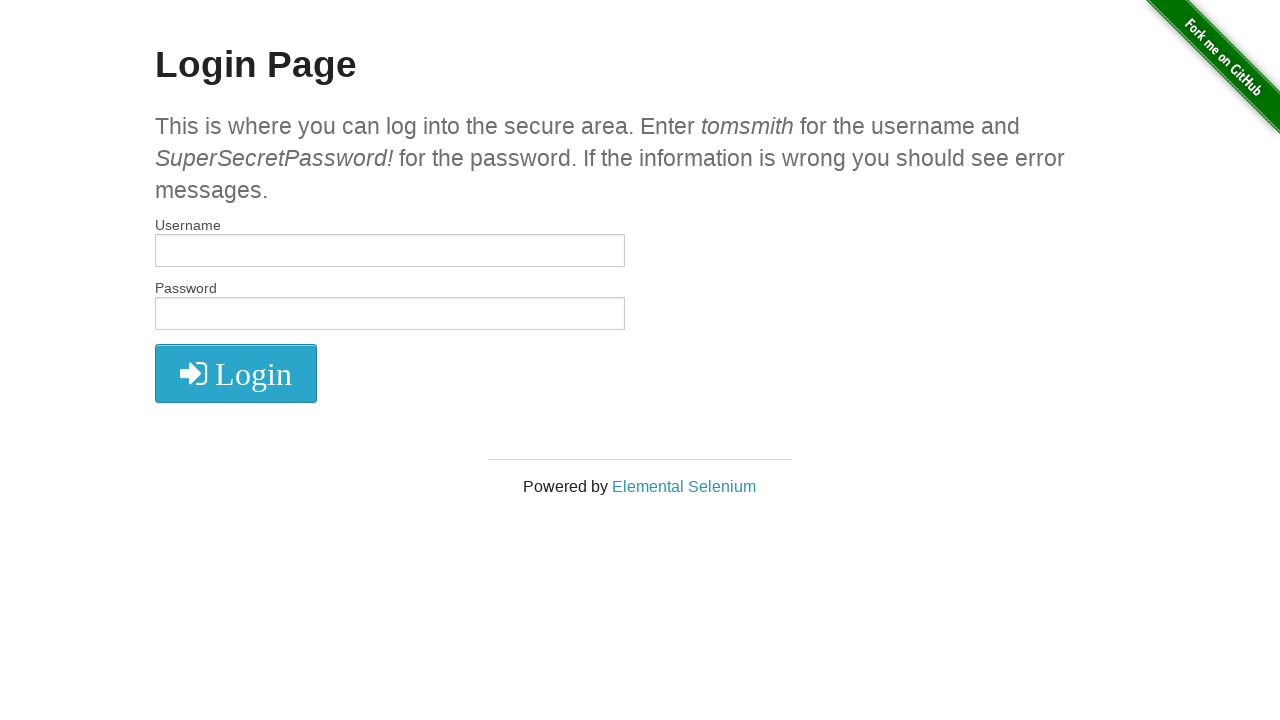

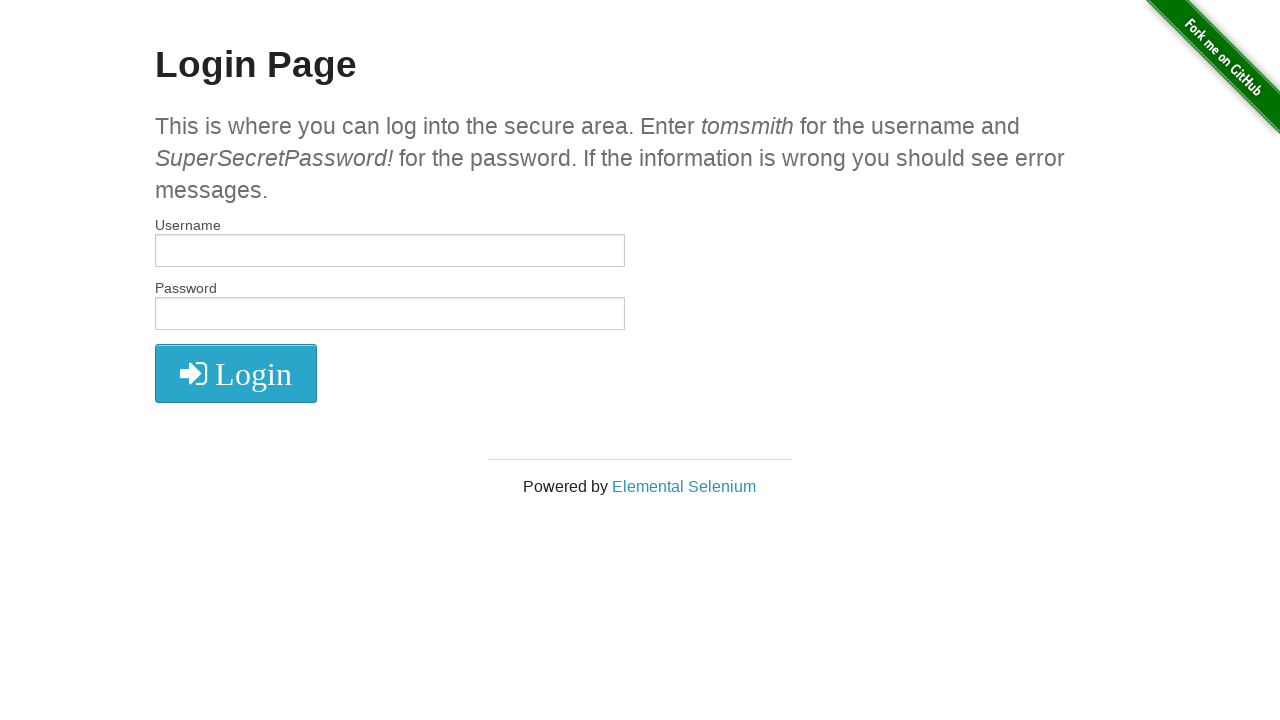